Tests the subscription feature on the home page by scrolling to footer, entering an email, and verifying successful subscription

Starting URL: http://automationexercise.com

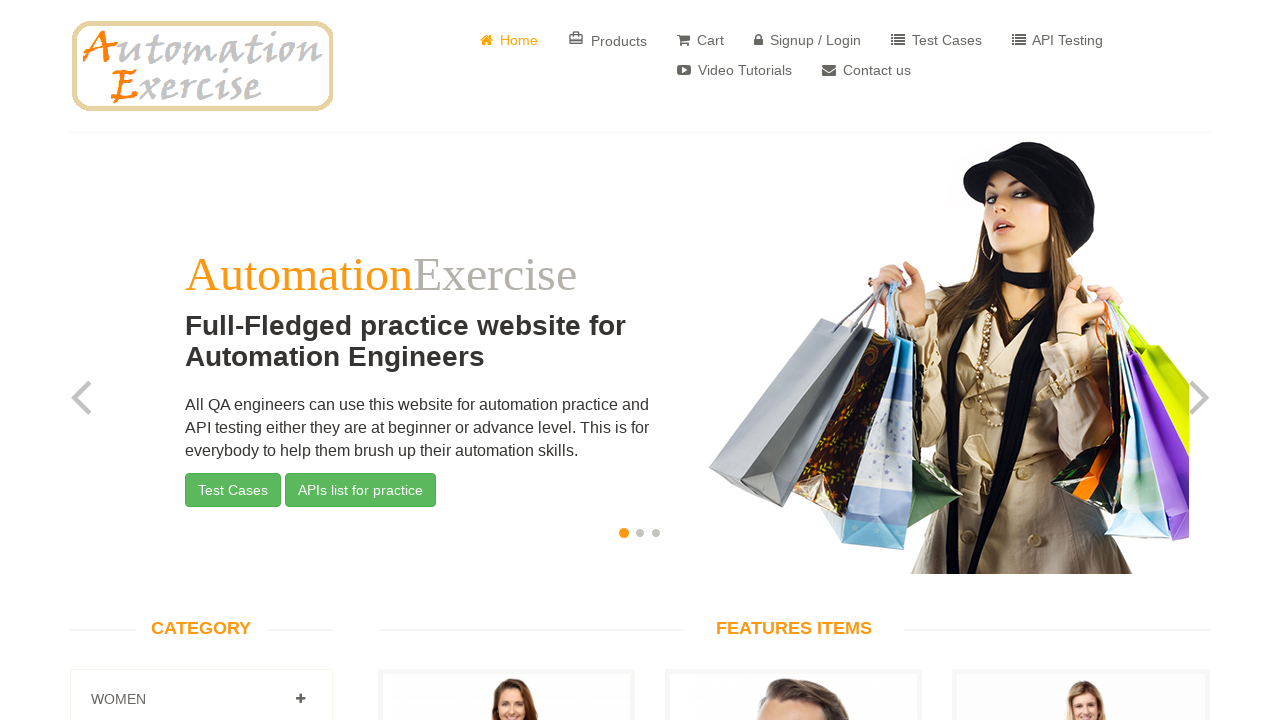

Waited for product element with href '/product_details/43' to be visible
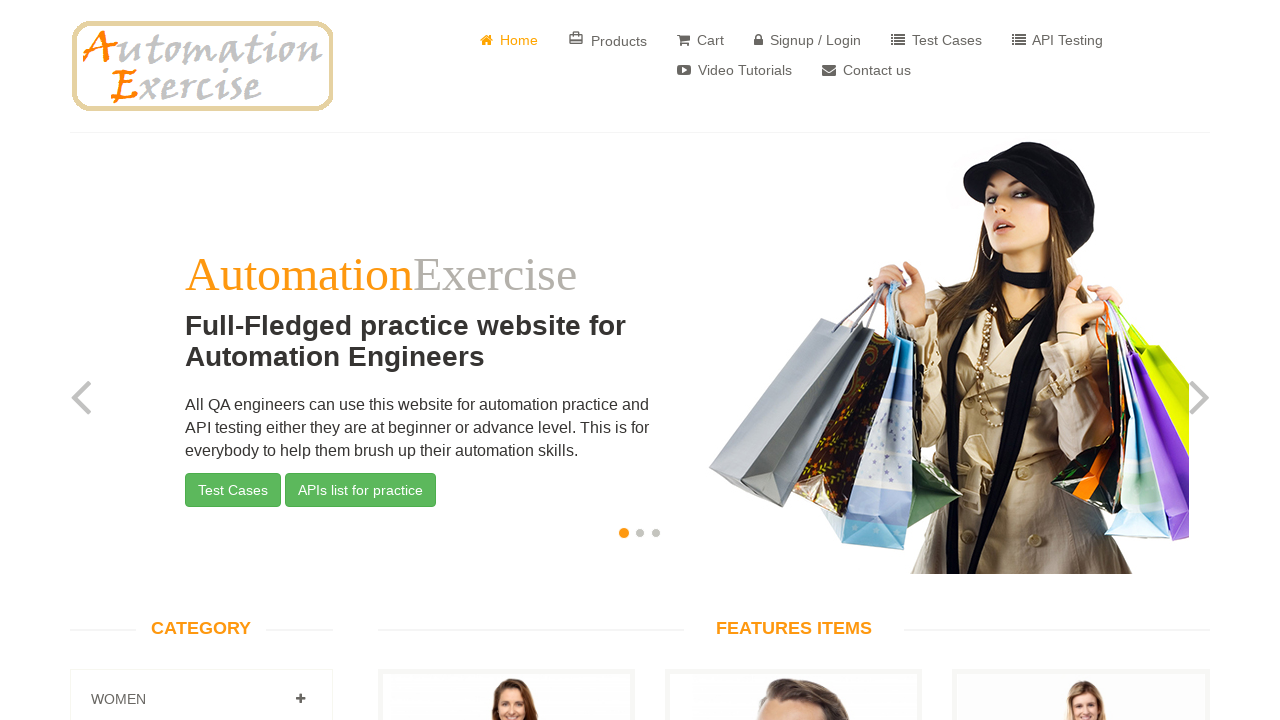

Scrolled to footer section
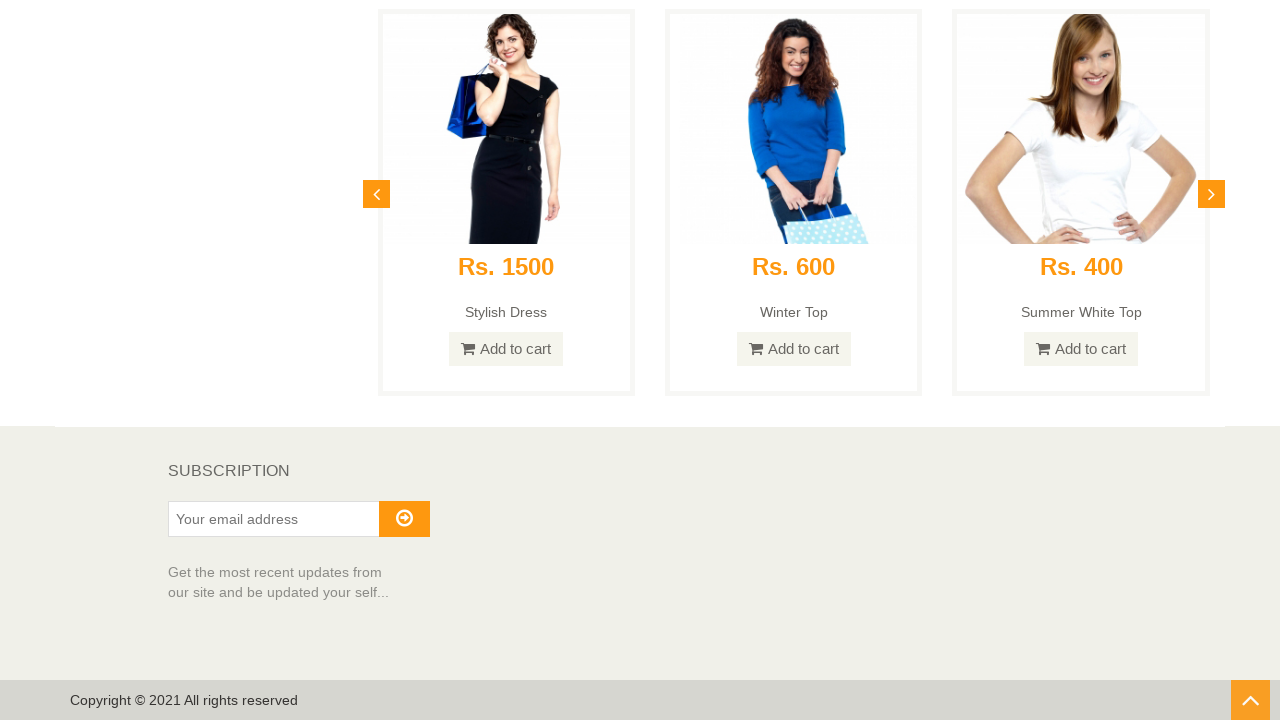

Verified subscription heading is visible in footer
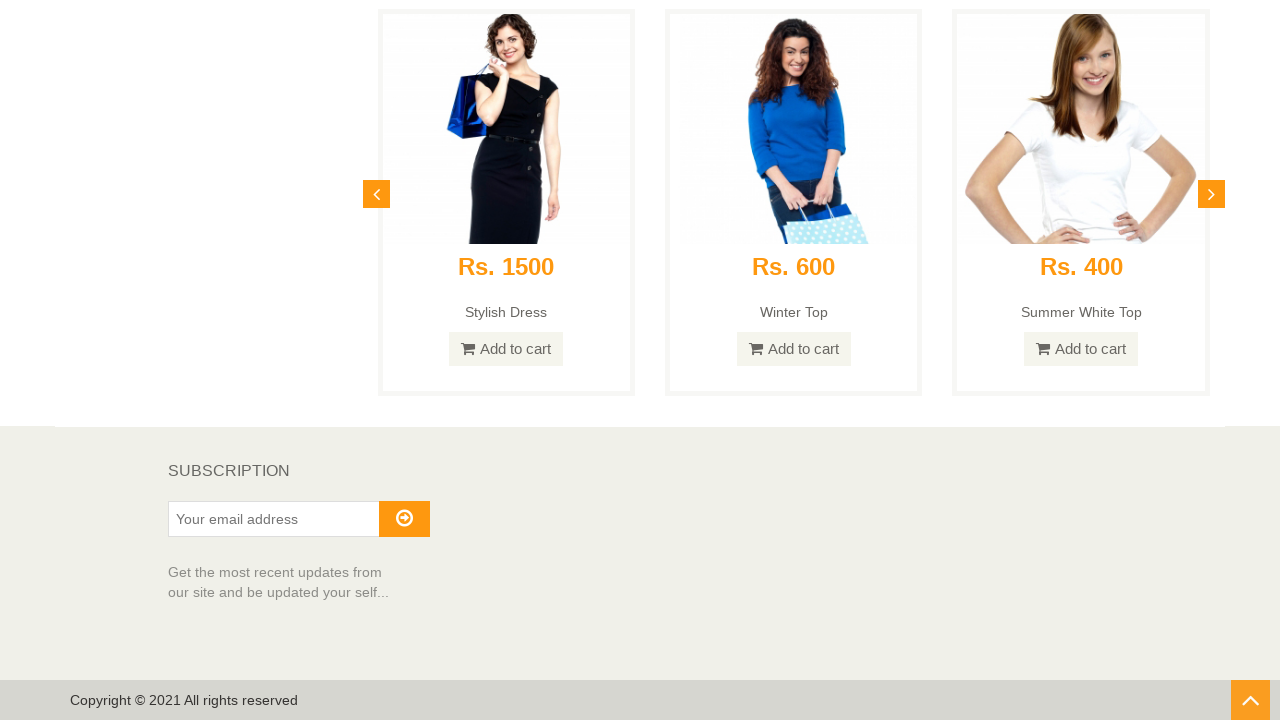

Entered email 'testuser247@gmail.com' in subscription field on //input[@id='susbscribe_email']
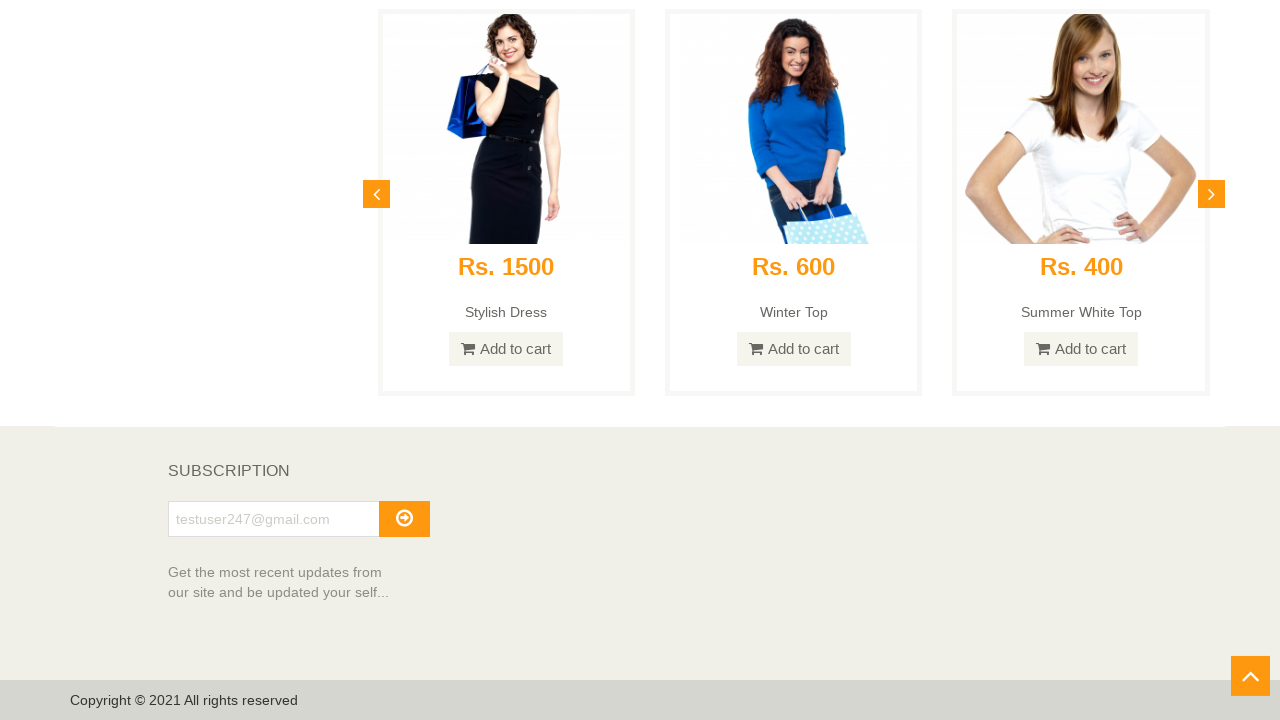

Clicked subscribe button at (404, 519) on xpath=//button[@id='subscribe']
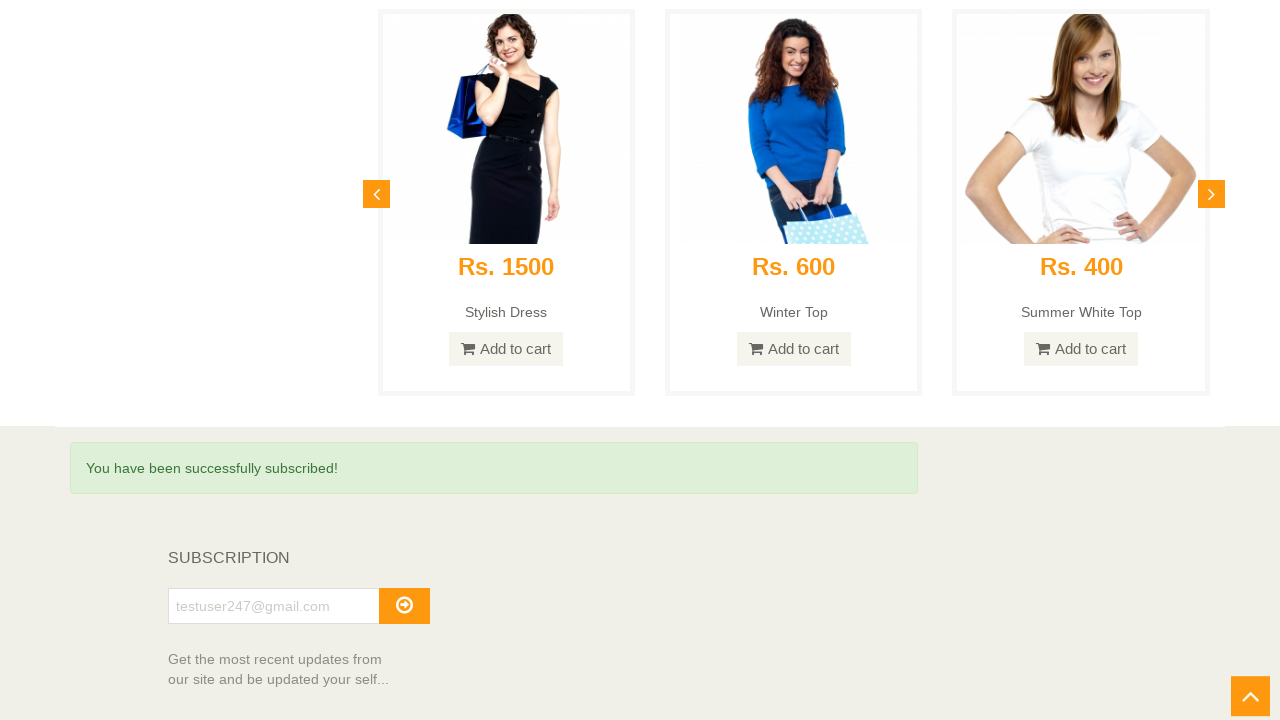

Verified successful subscription message is displayed
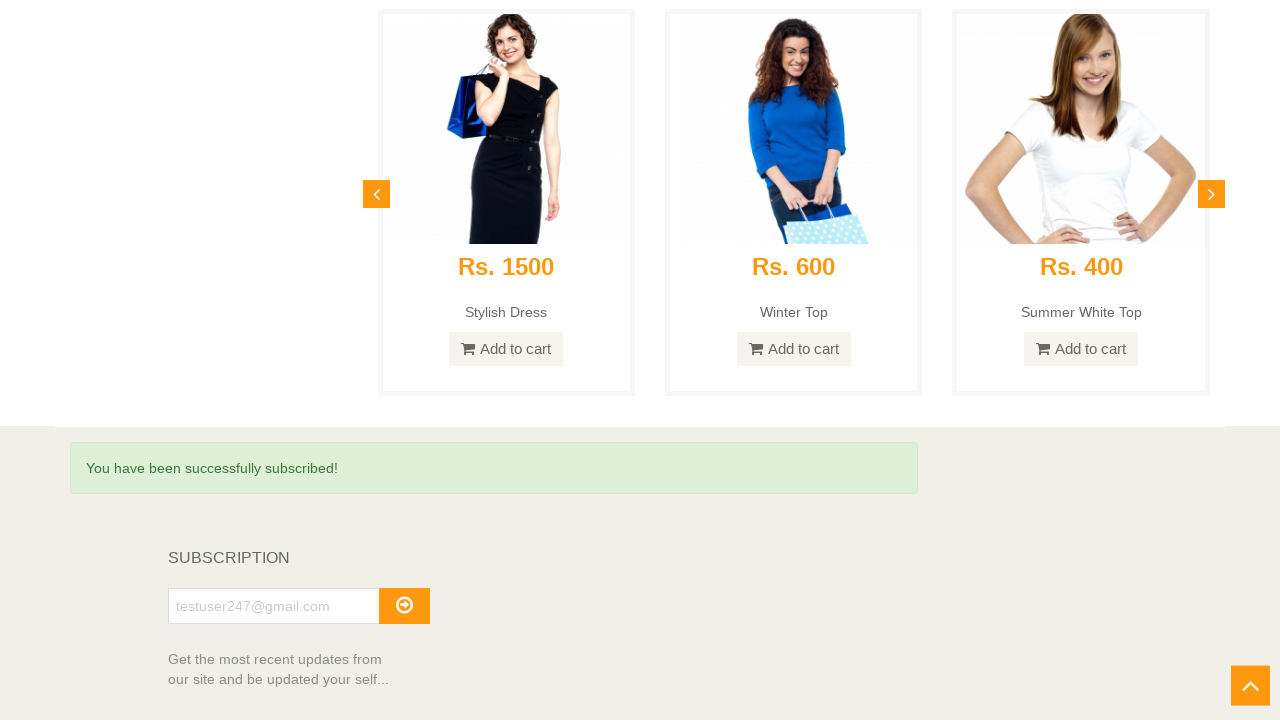

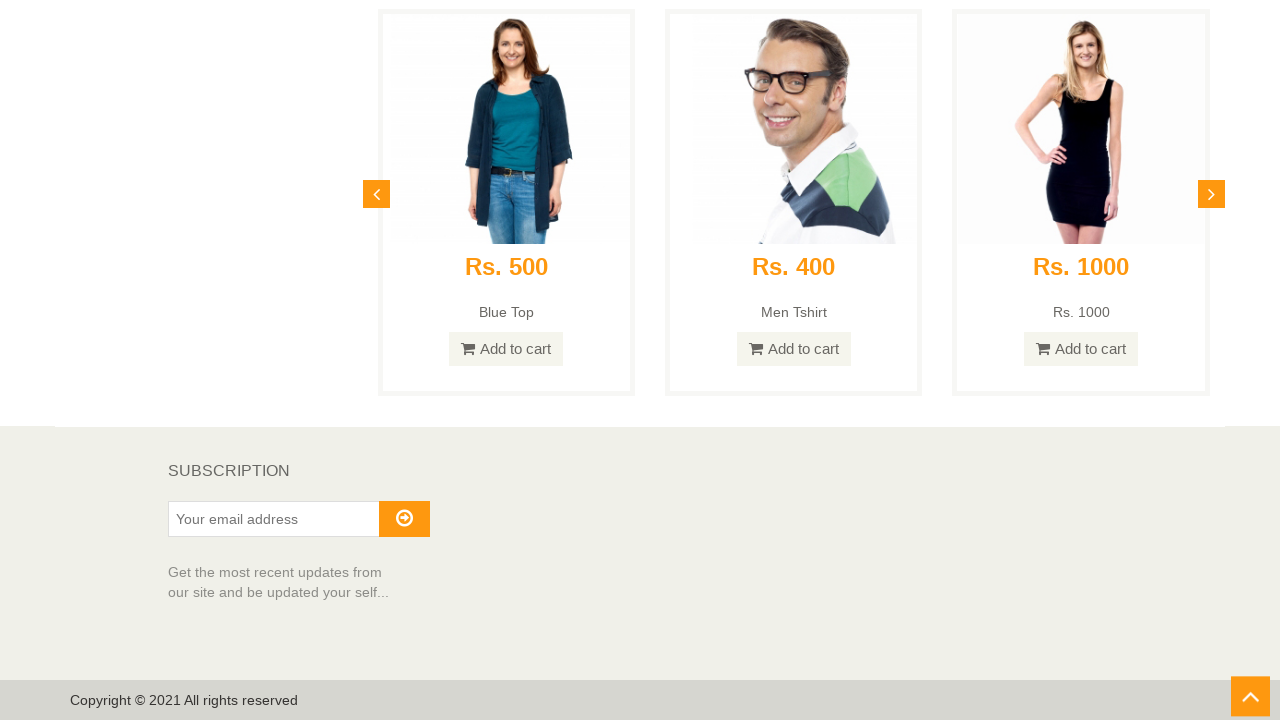